Tests handling of child browser popup windows by opening a new window via button click, switching to it, performing a search action, closing it, and switching back to the main window.

Starting URL: https://skpatro.github.io/demo/links/

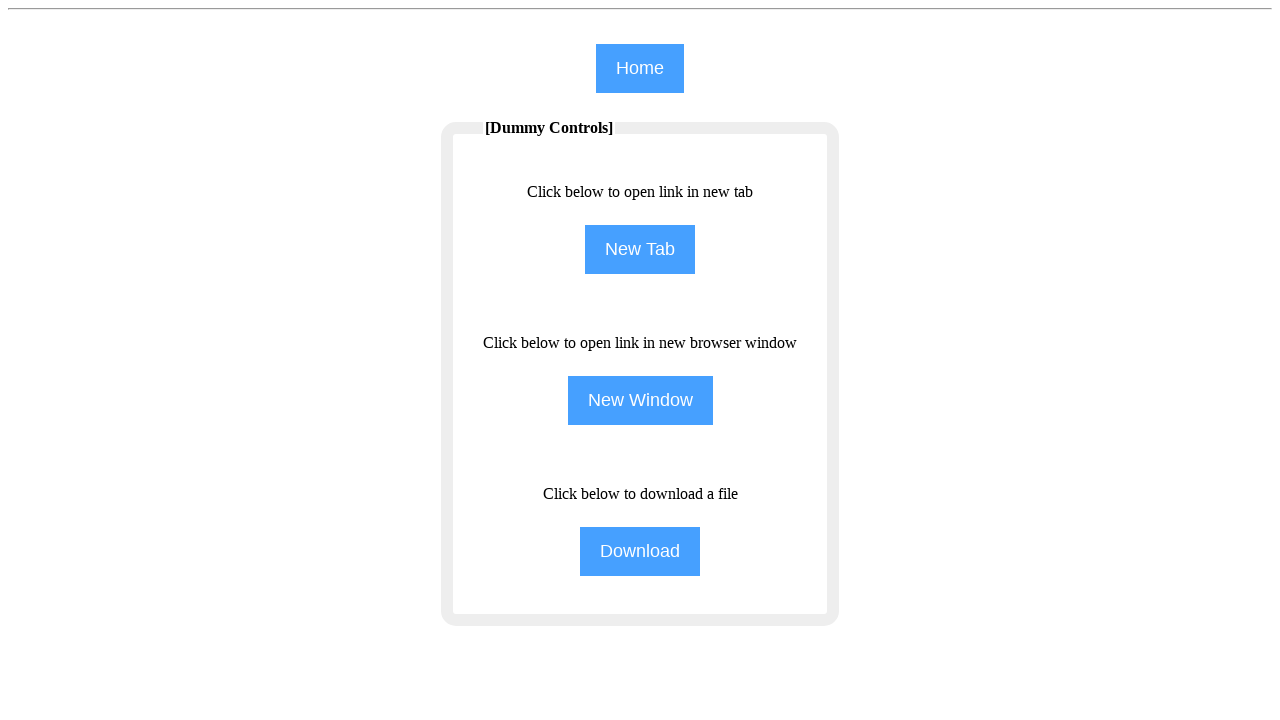

Clicked NewWindow button to open child browser popup at (640, 400) on input[name='NewWindow']
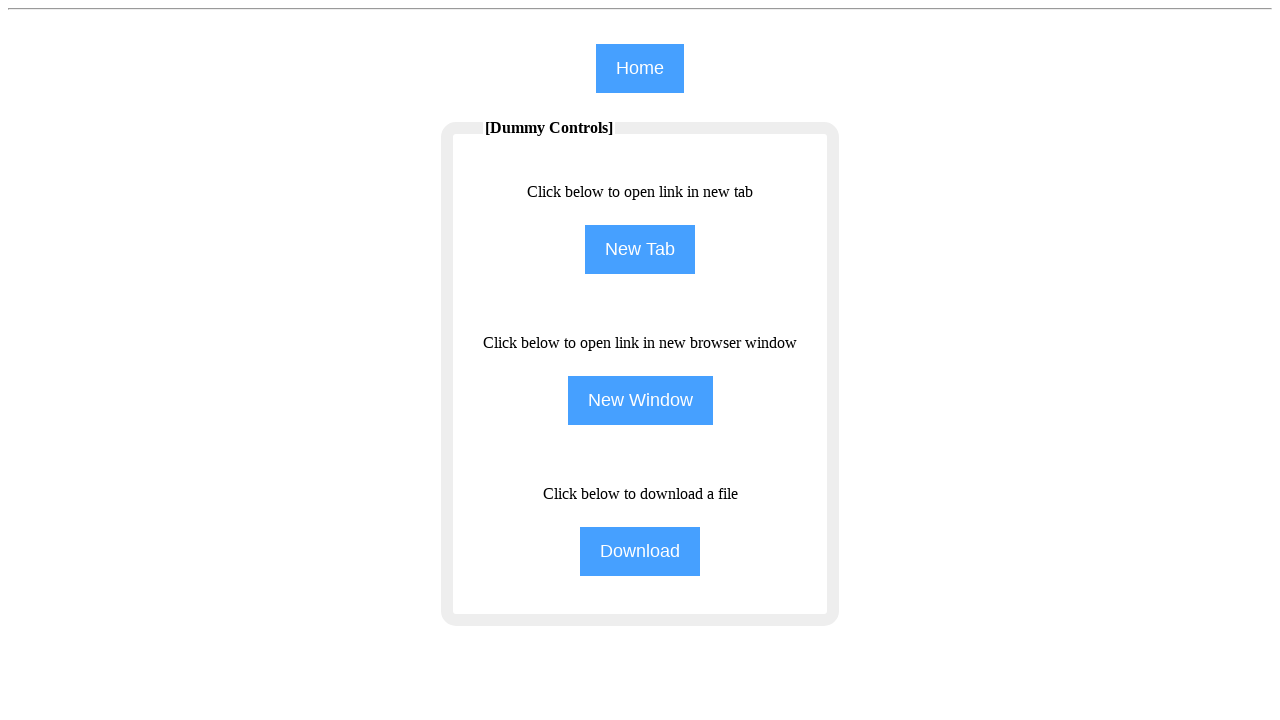

Child popup window opened and obtained
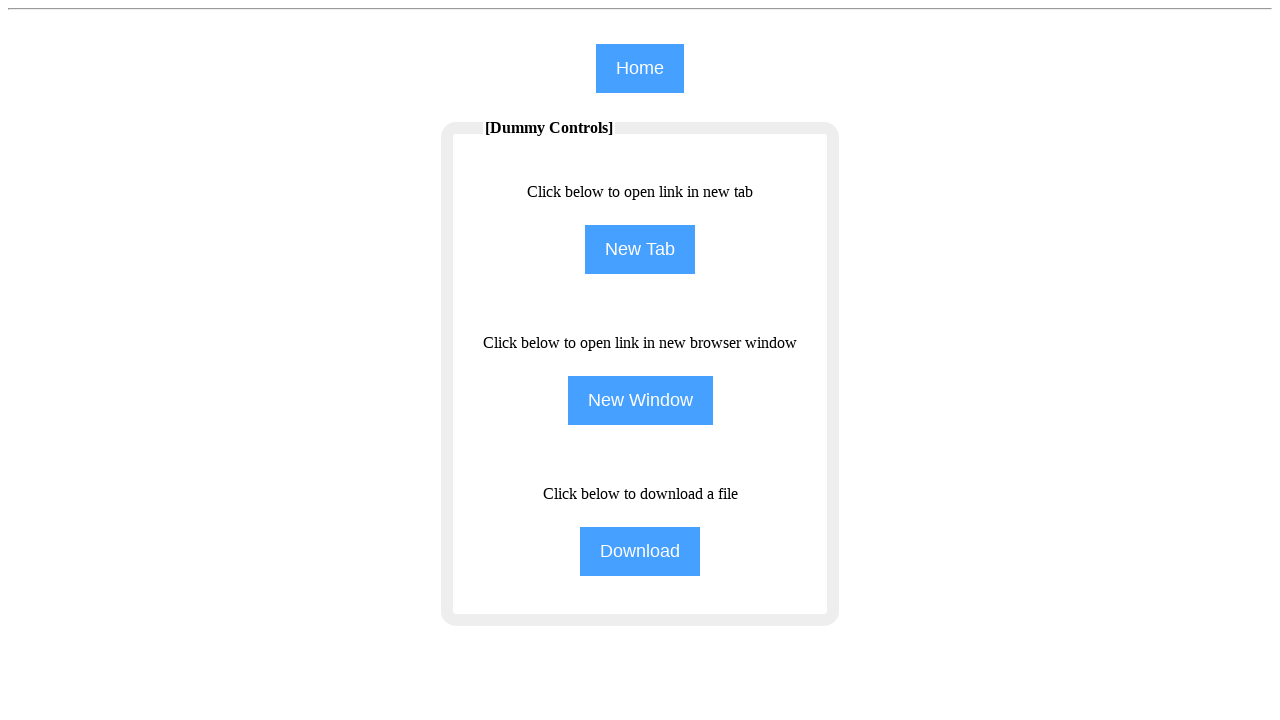

Child window page loaded completely
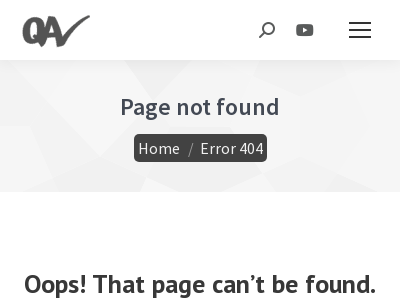

Entered 'Selenium' in search field of child window on input#the7-search
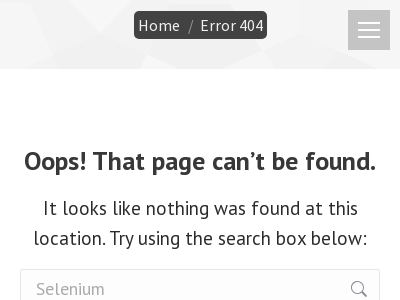

Closed child browser popup window
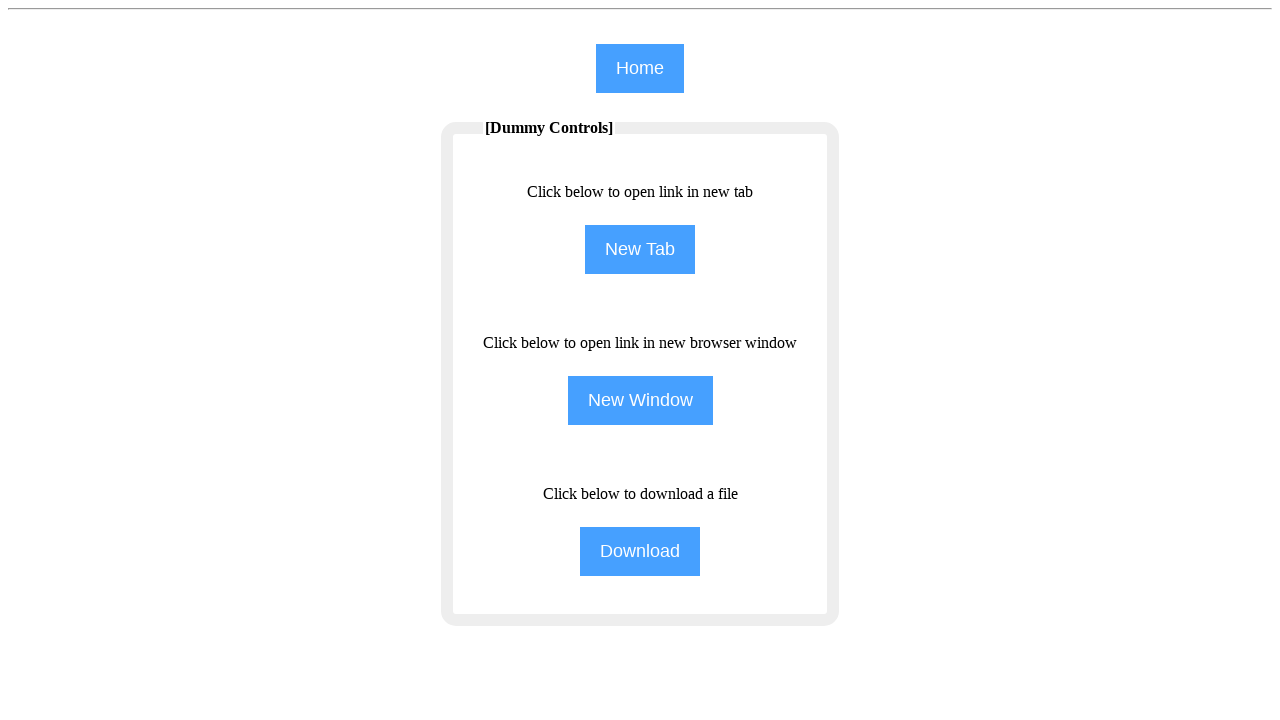

Clicked home button on main window to return to starting page at (640, 68) on input[name='home']
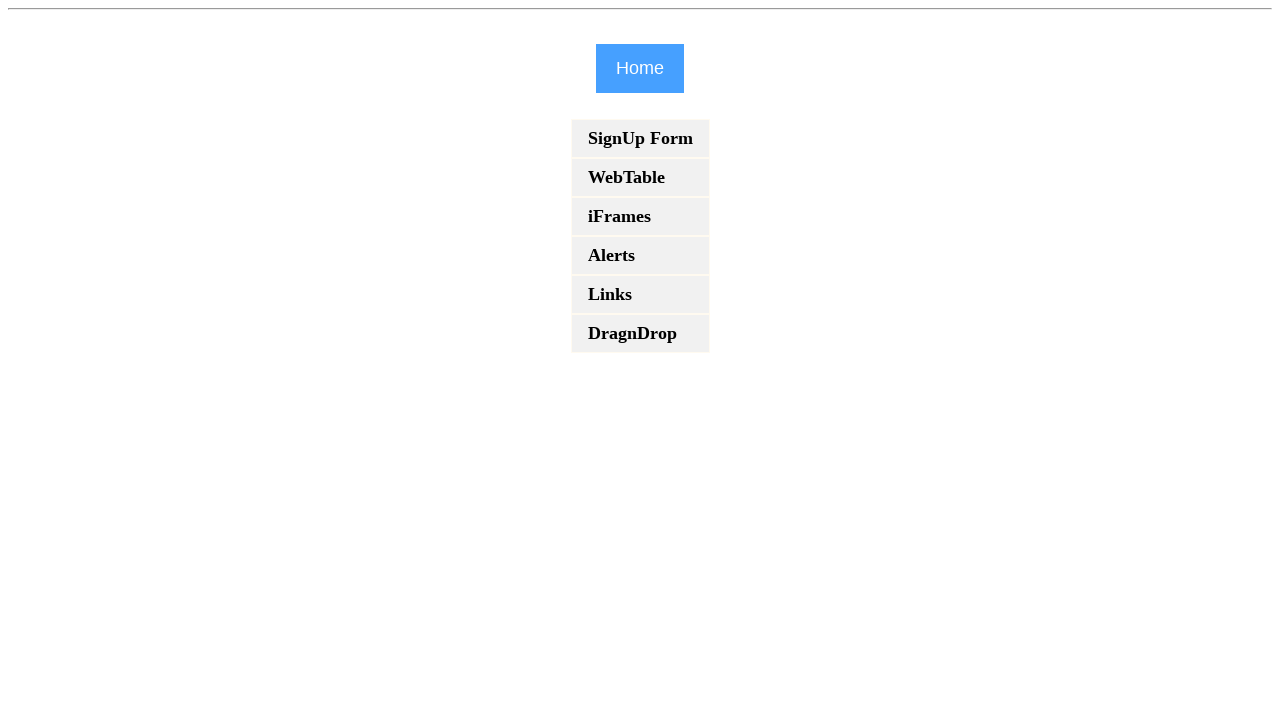

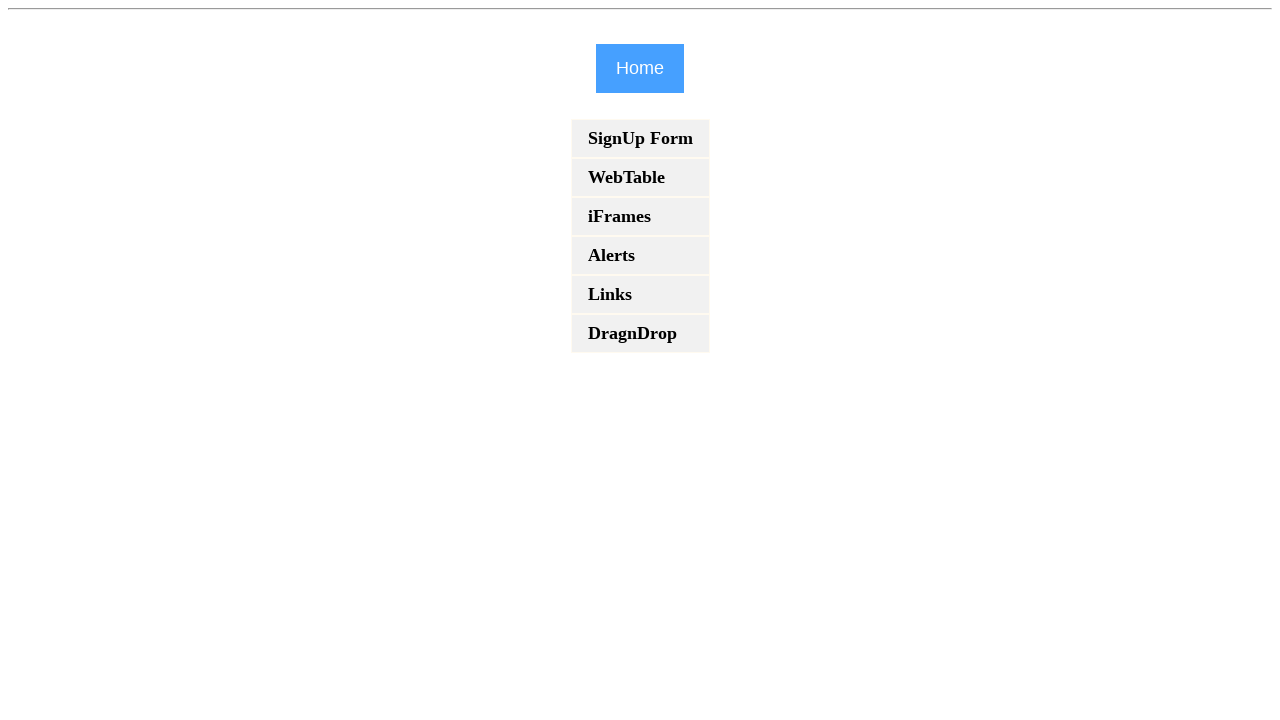